Navigates to Browse Languages and clicks on the number 0 link to view languages starting with numbers

Starting URL: http://www.99-bottles-of-beer.net/

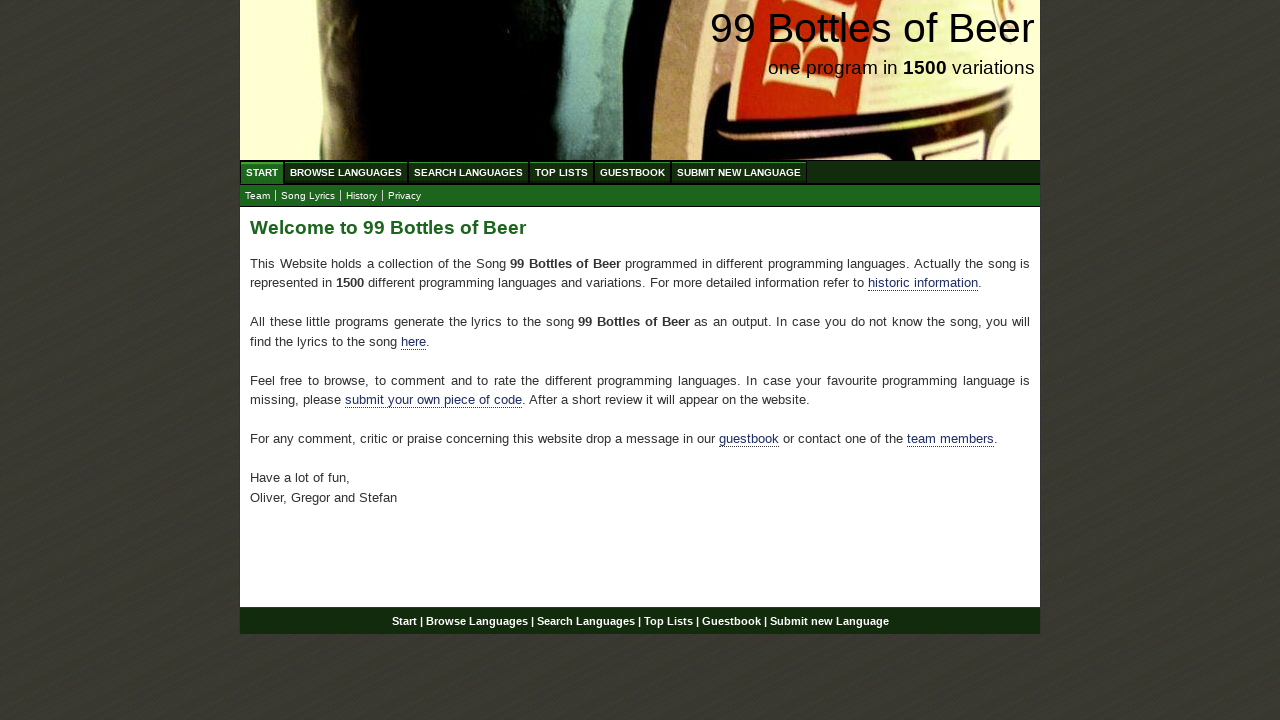

Clicked on Browse Languages (ABC) menu item at (346, 172) on xpath=//ul[@id='menu']/li/a[@href='/abc.html']
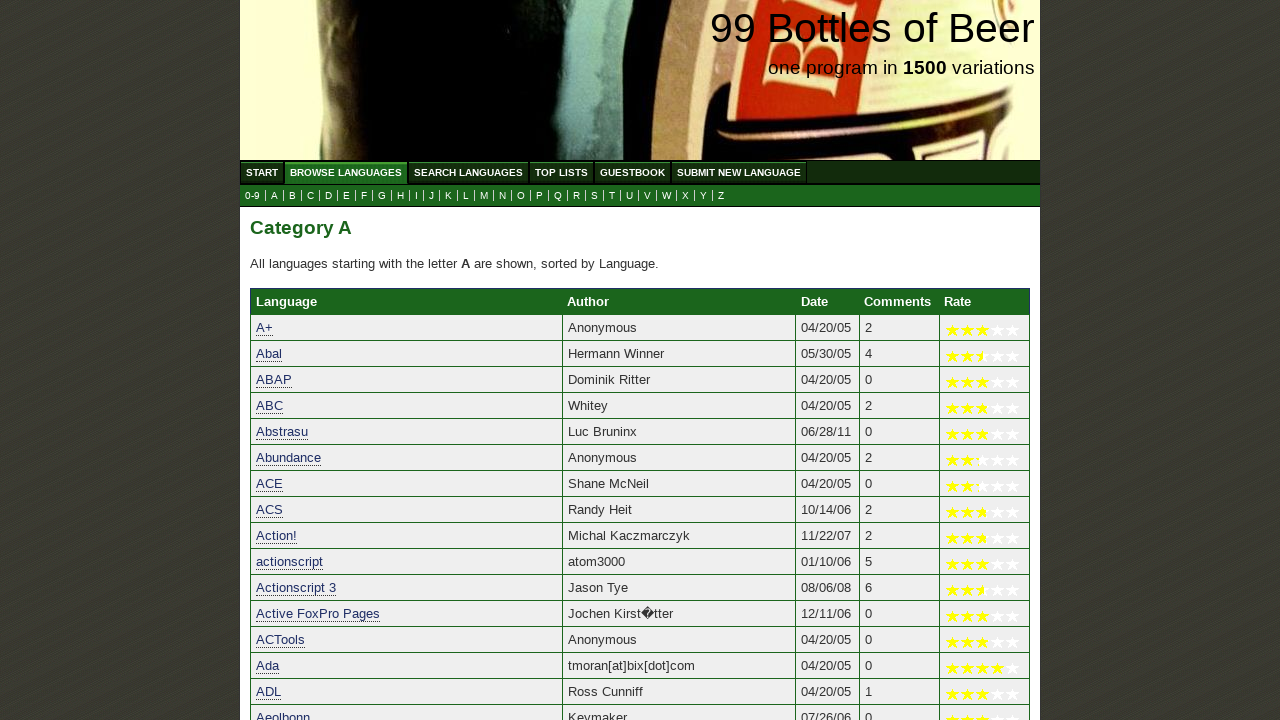

Clicked on 0 link to view languages starting with numbers at (252, 196) on xpath=//a[@href='0.html']
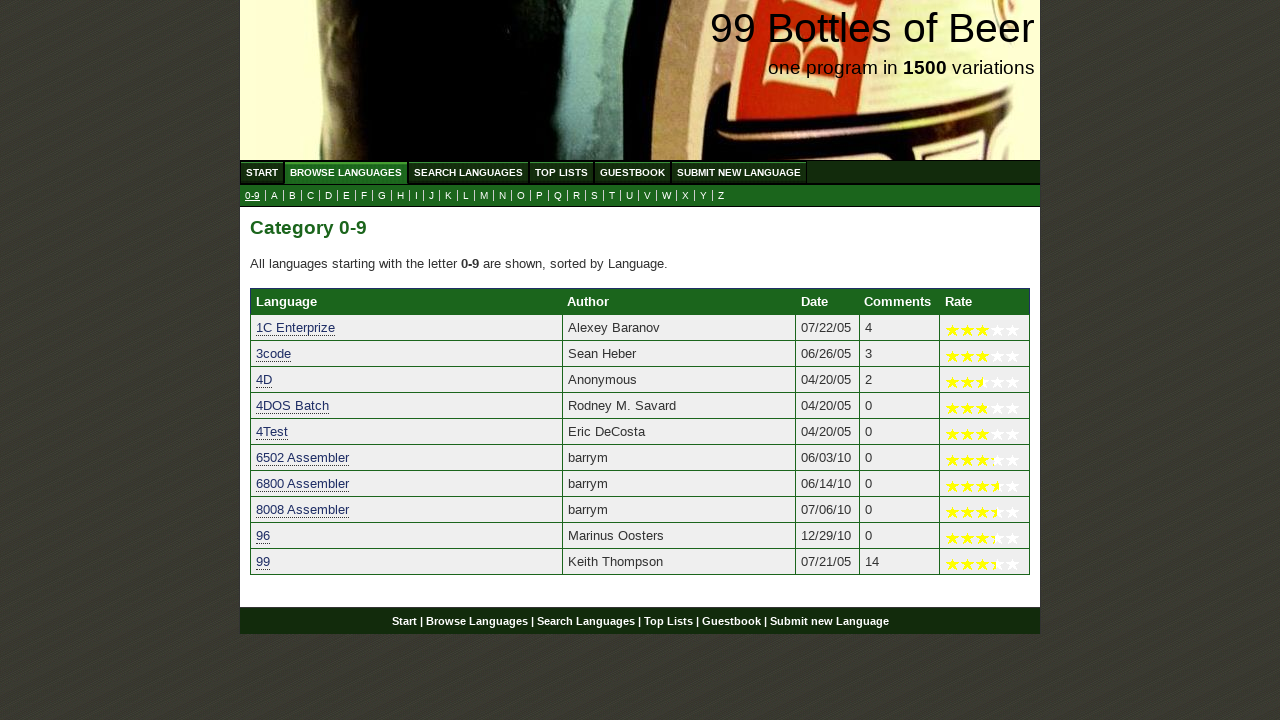

Table rows with languages starting with numbers loaded
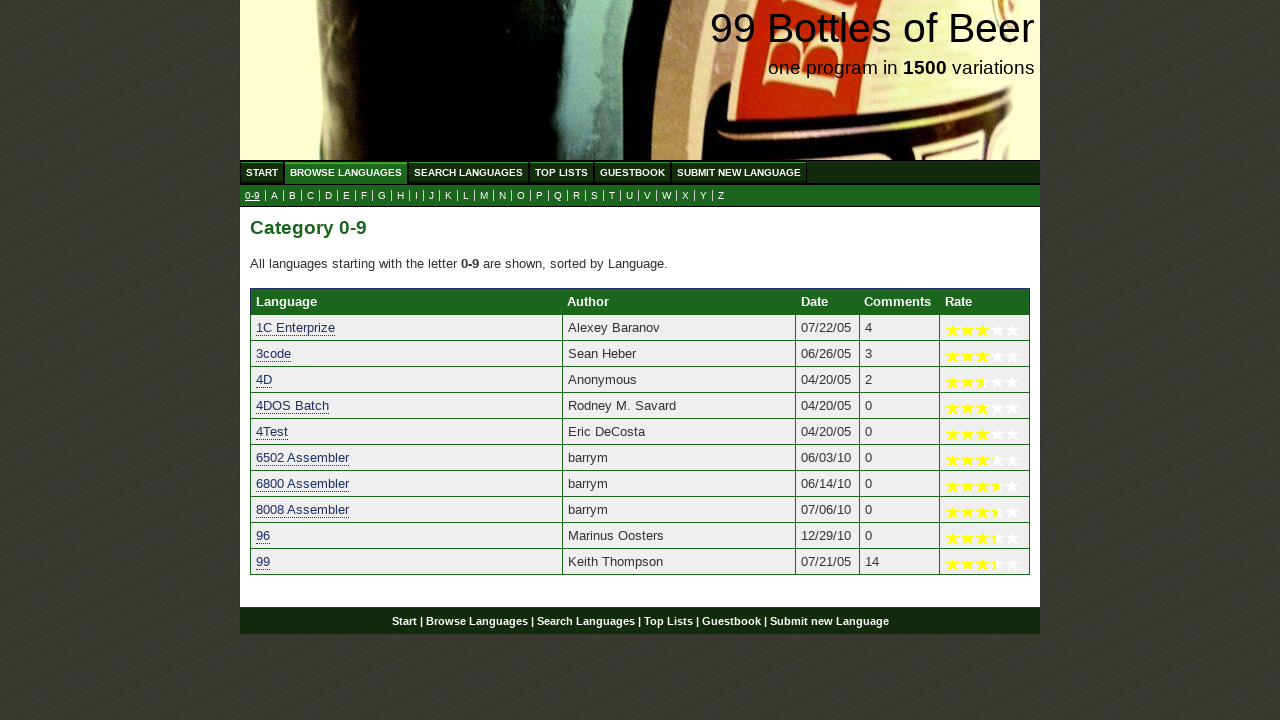

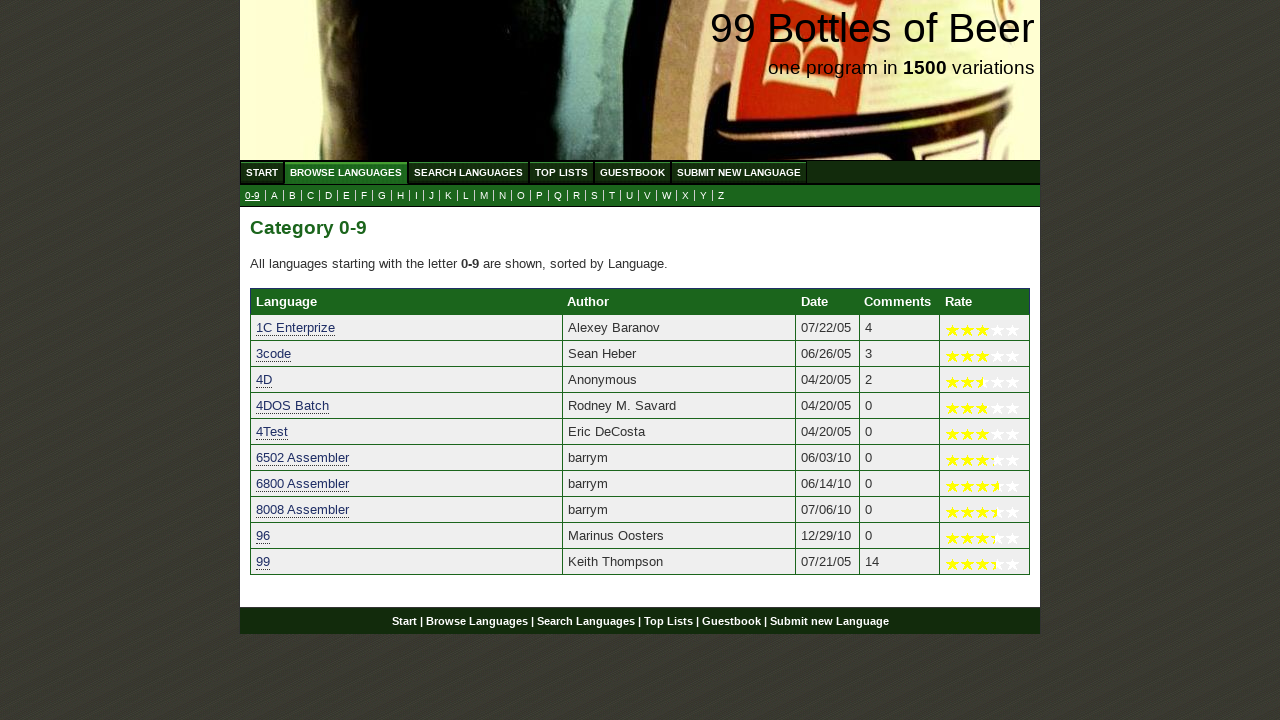